Navigates to a page with images and verifies that images are present on the page

Starting URL: https://the-internet.herokuapp.com/broken_images

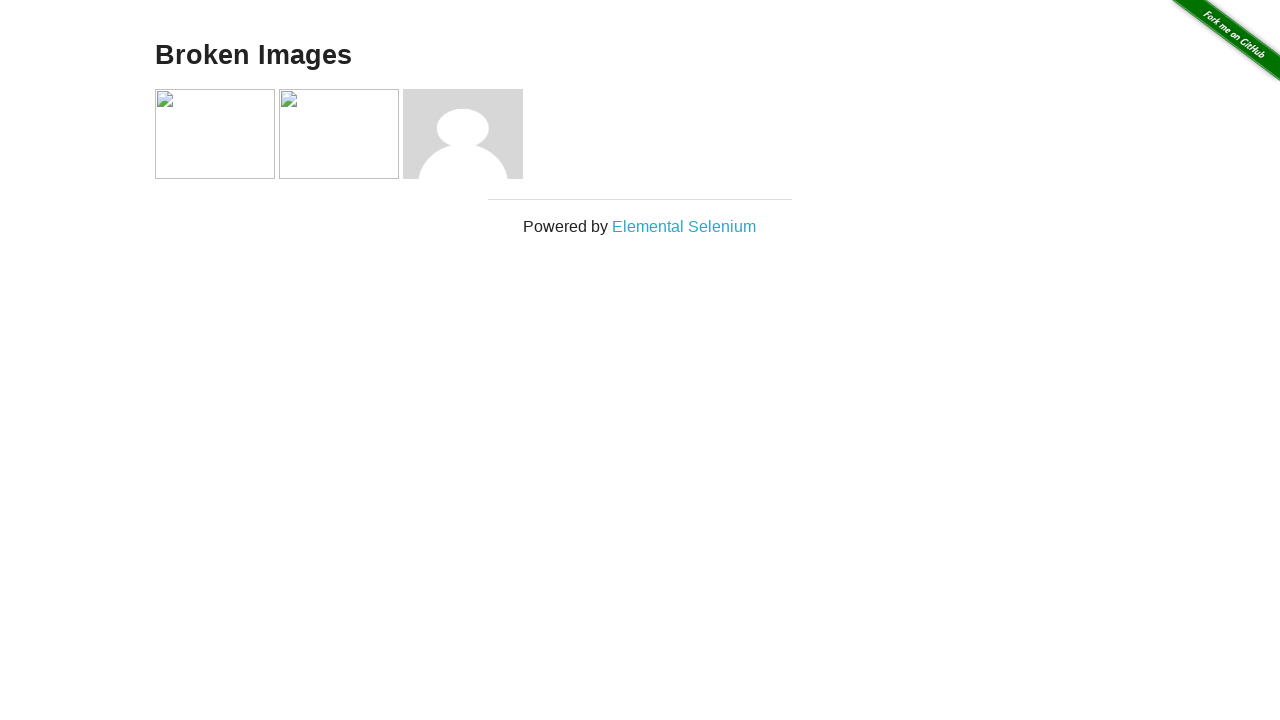

Waited for initial data to load in data container
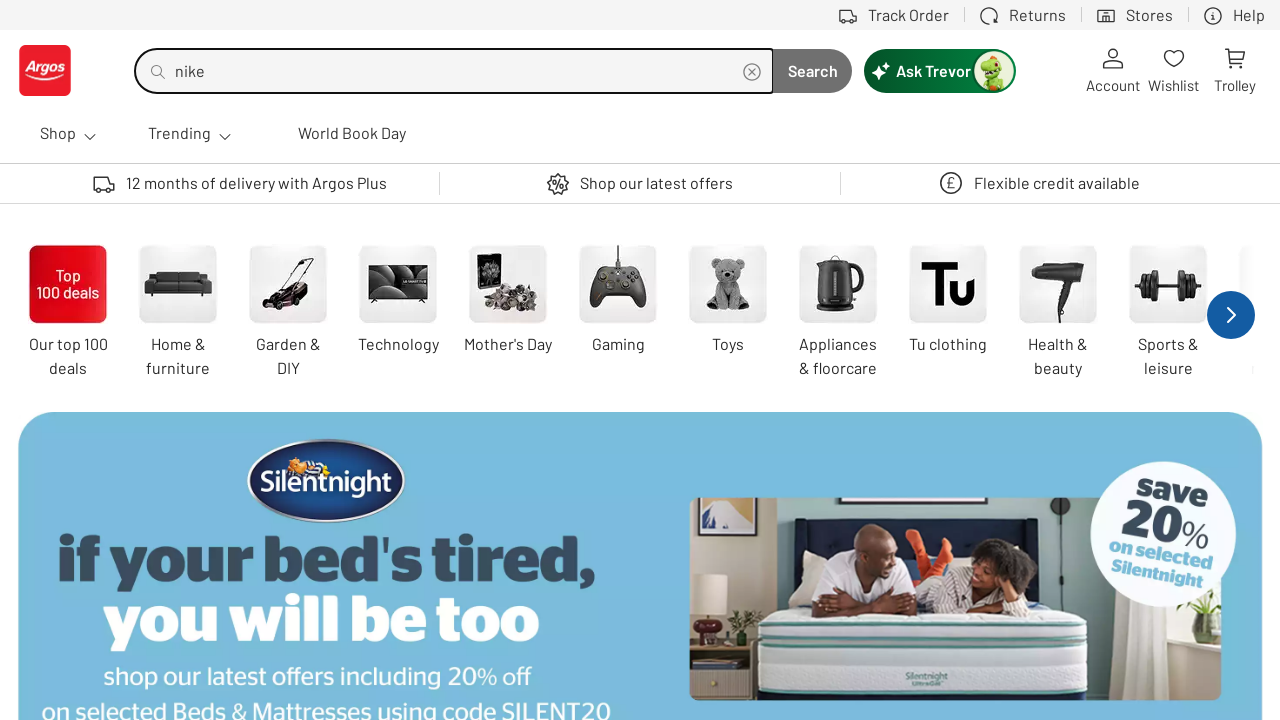

Located all pagination page links
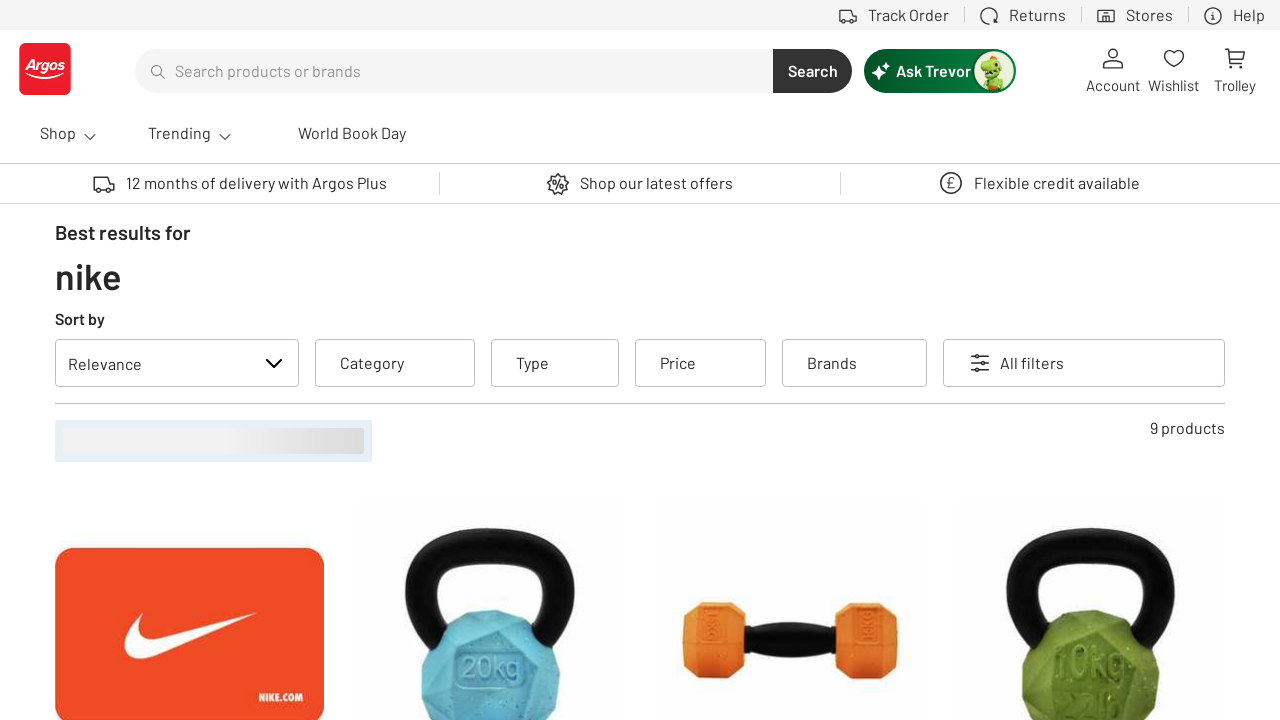

Clicked on the second pagination page
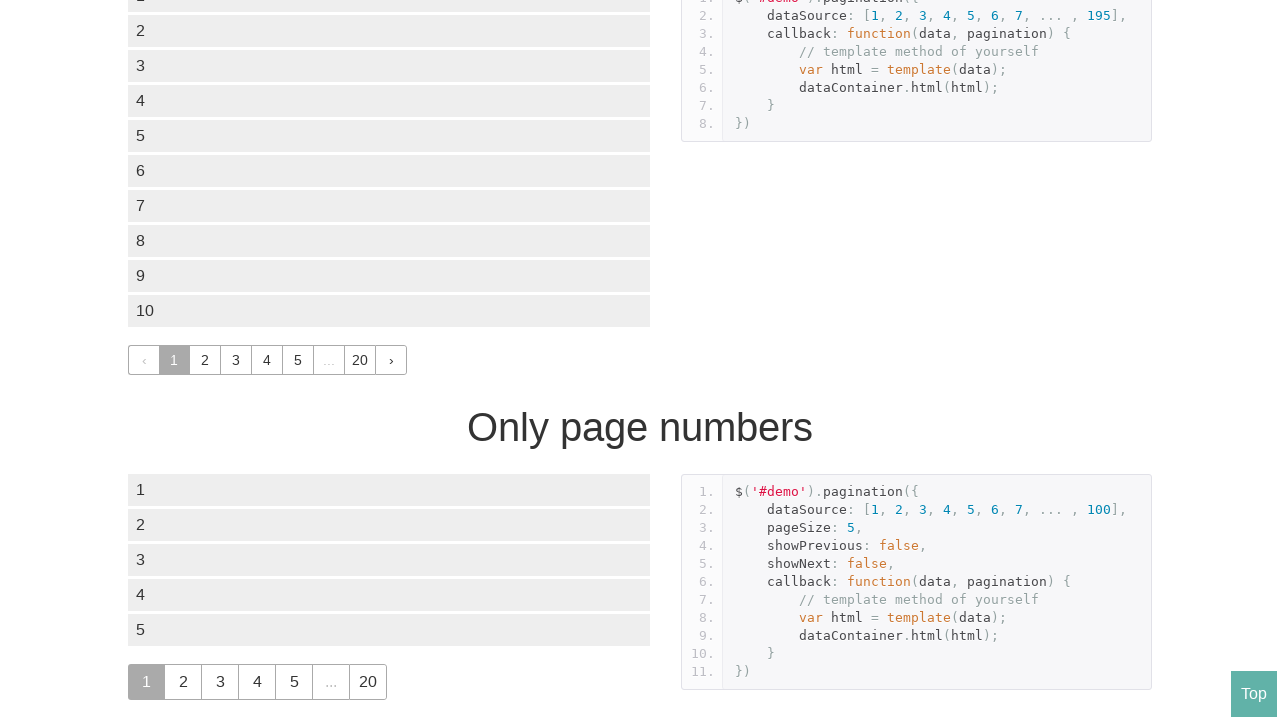

Verified that content has updated after pagination
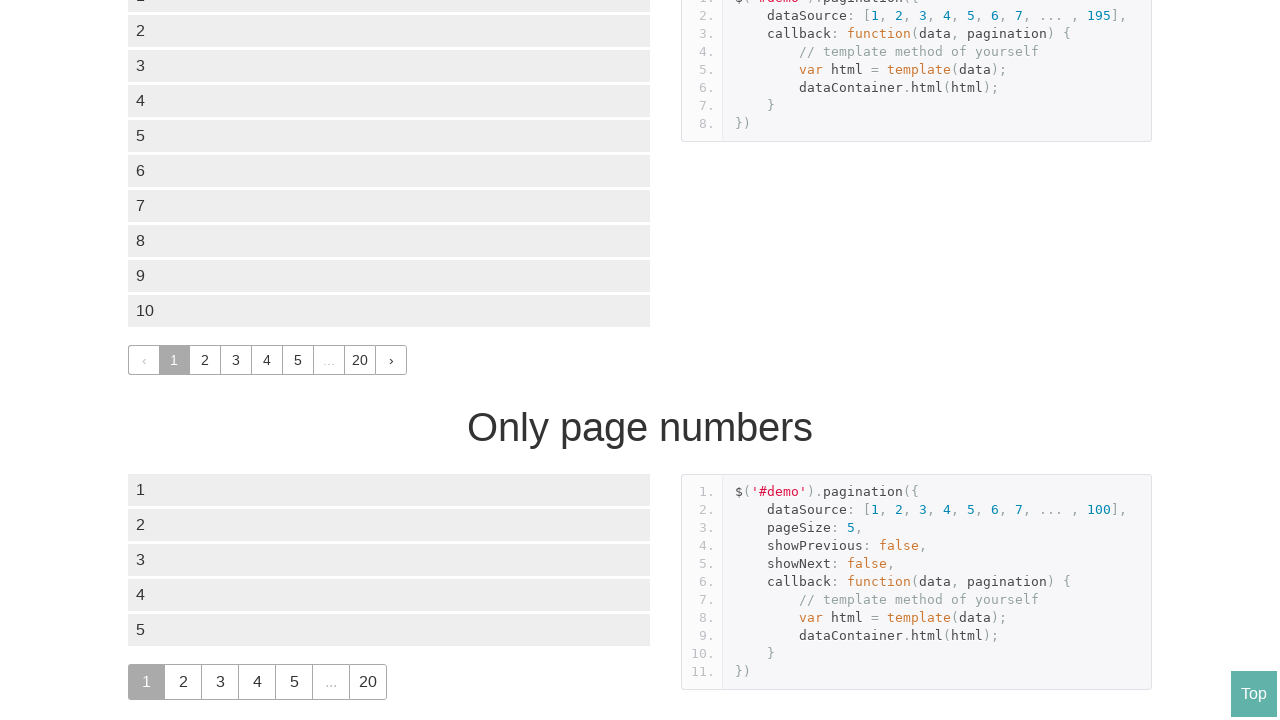

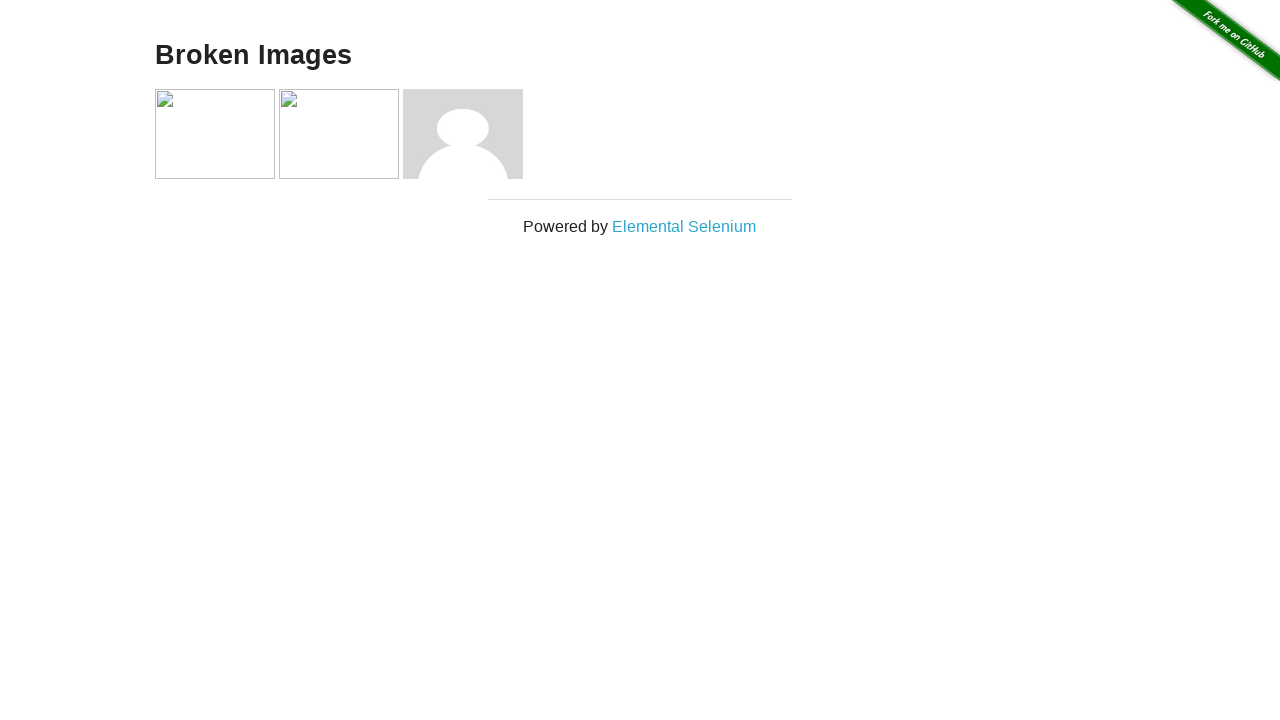